Navigates to a form page and fills in the First Name field

Starting URL: https://www.hyrtutorials.com/p/add-padding-to-containers.html

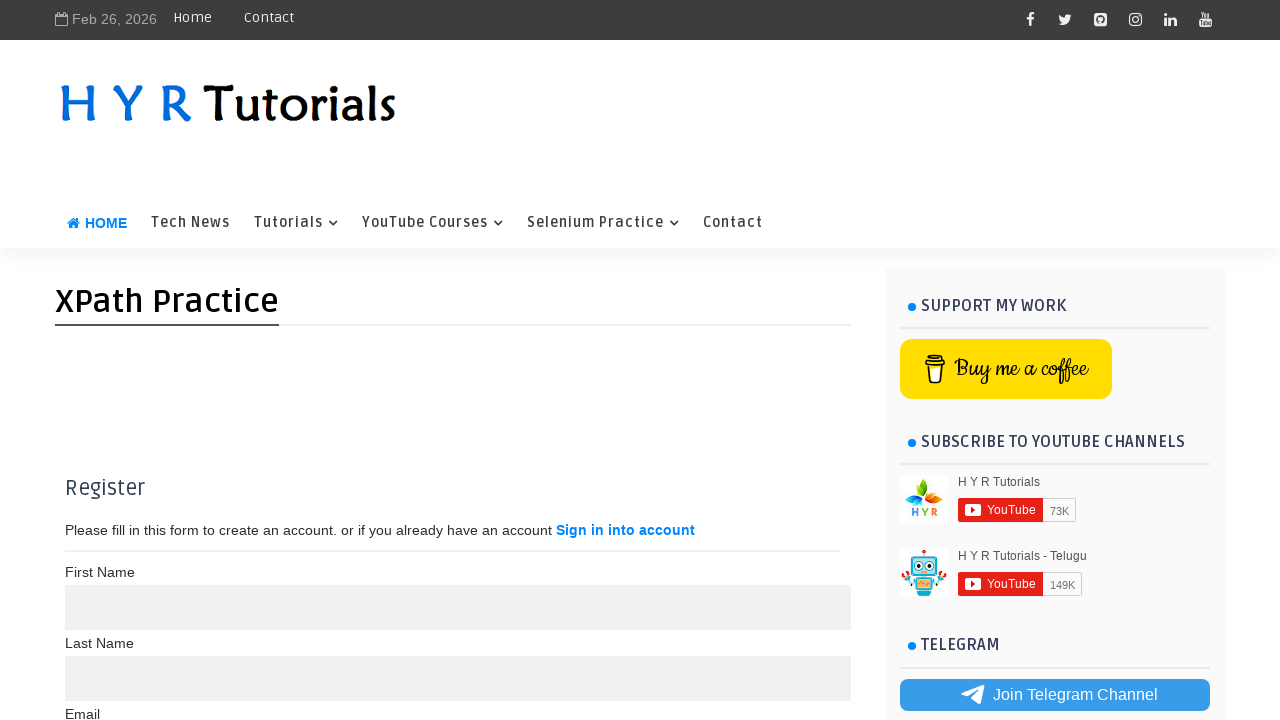

Navigated to form page
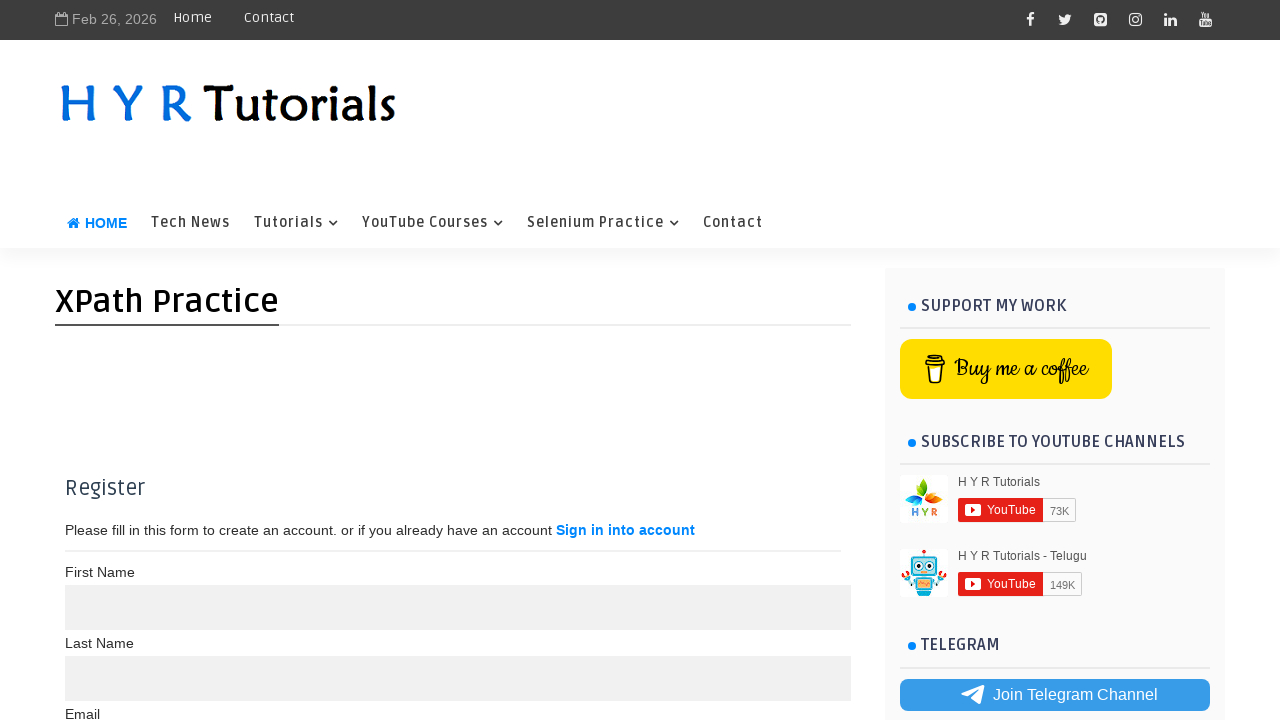

Filled in First Name field with 'Kiran' on xpath=//label[contains(text(),'First Name ')]//following-sibling::input[1]
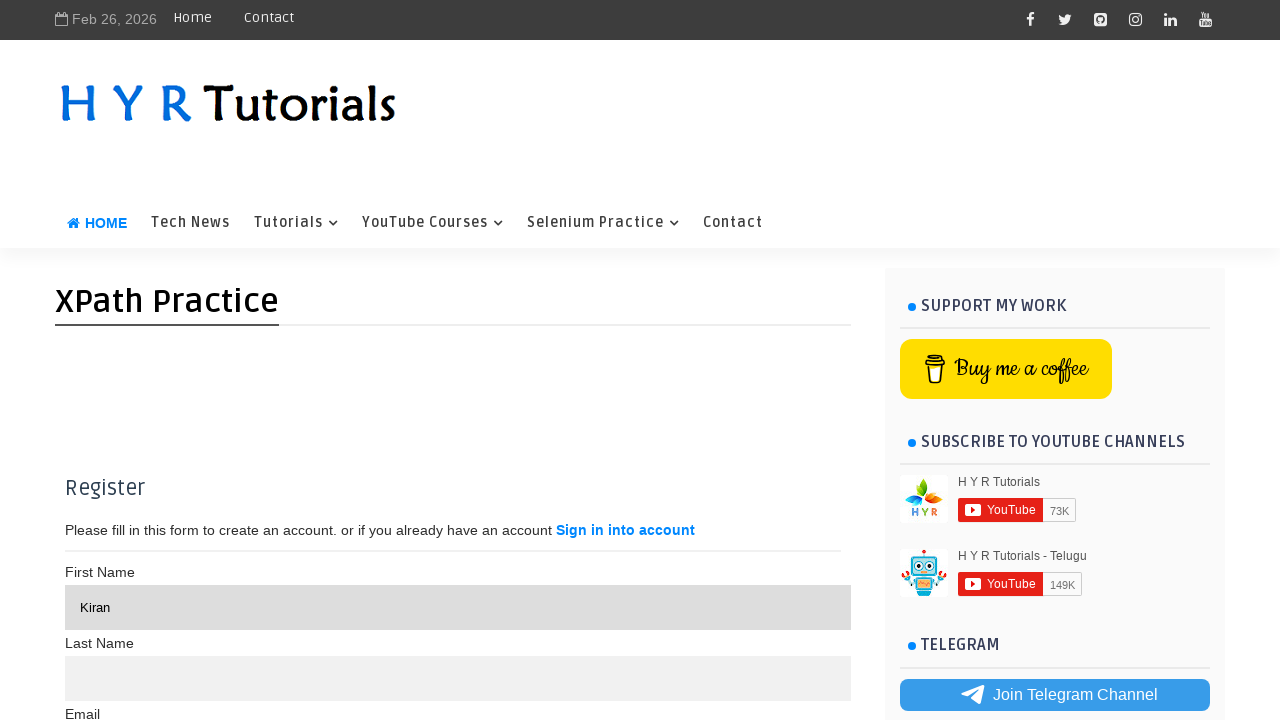

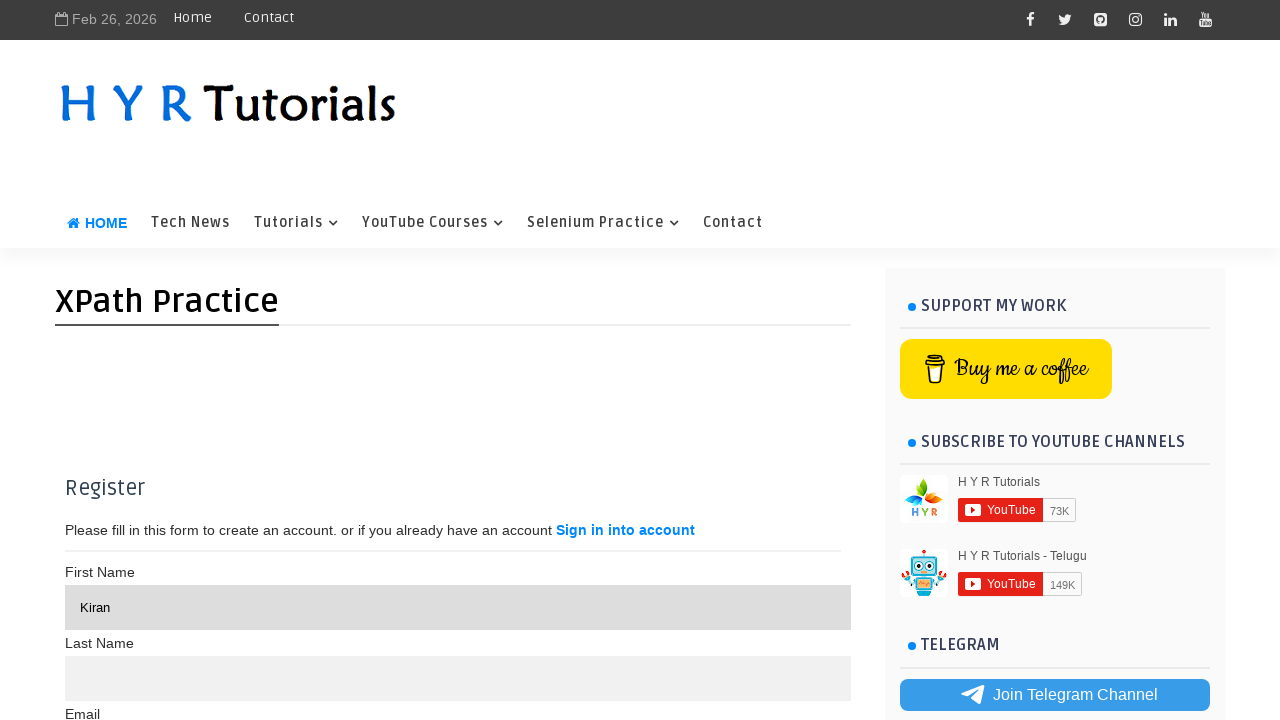